Tests dropdown selection functionality by selecting different programming language options using various methods (by index, value, and visible text)

Starting URL: https://chandanachaitanya.github.io/selenium-practice-site/

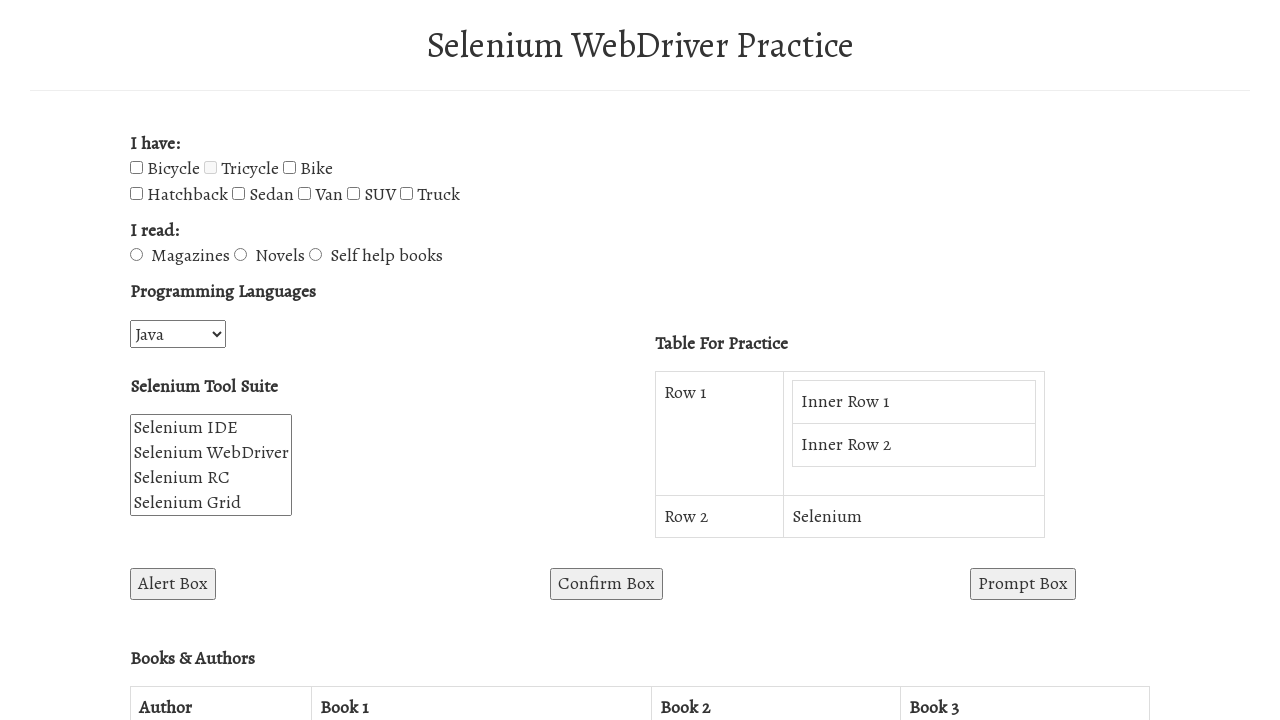

Located programming languages dropdown element
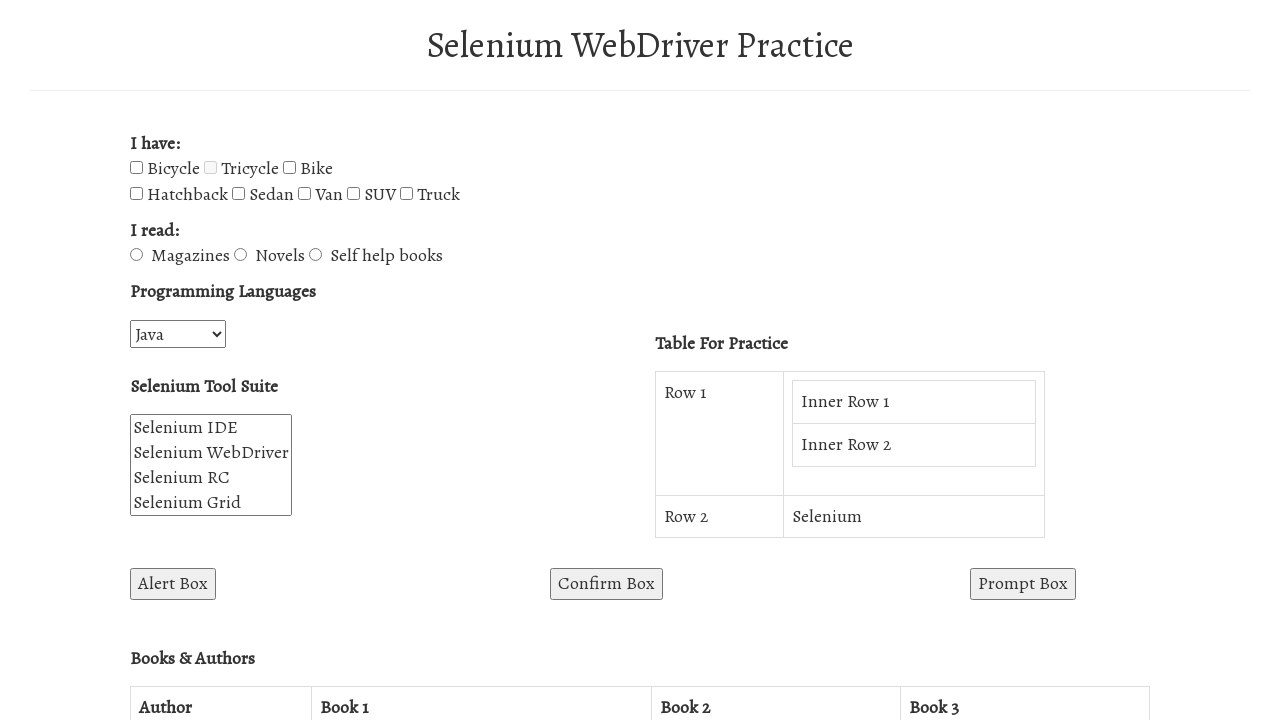

Selected dropdown option by index 5 (6th option) on select#programming-languages
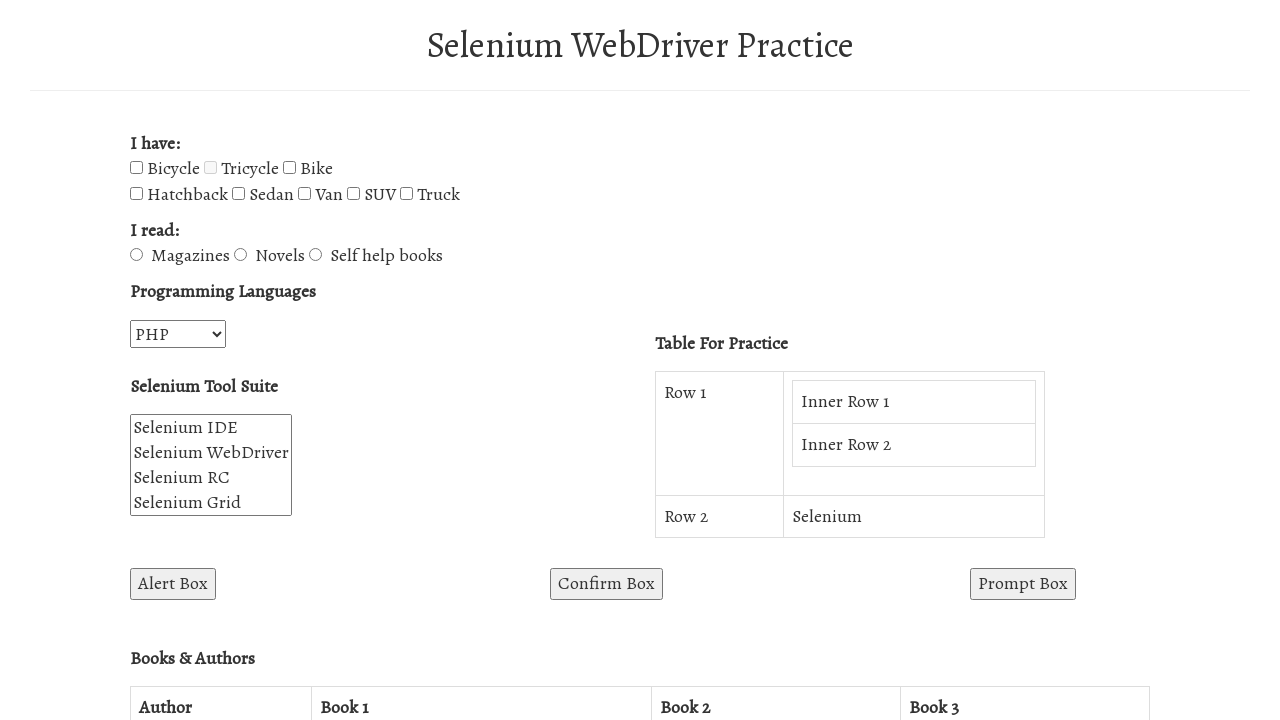

Selected dropdown option by value 'Python' on select#programming-languages
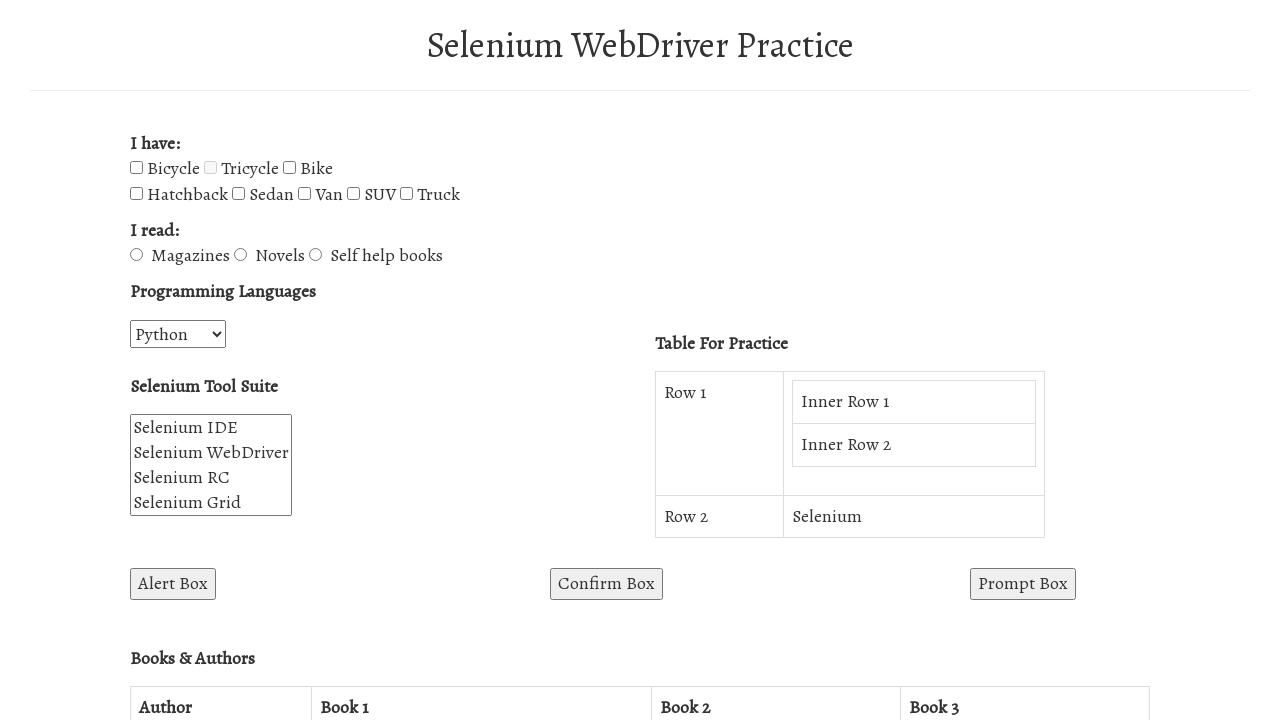

Selected dropdown option by visible text 'C#' on select#programming-languages
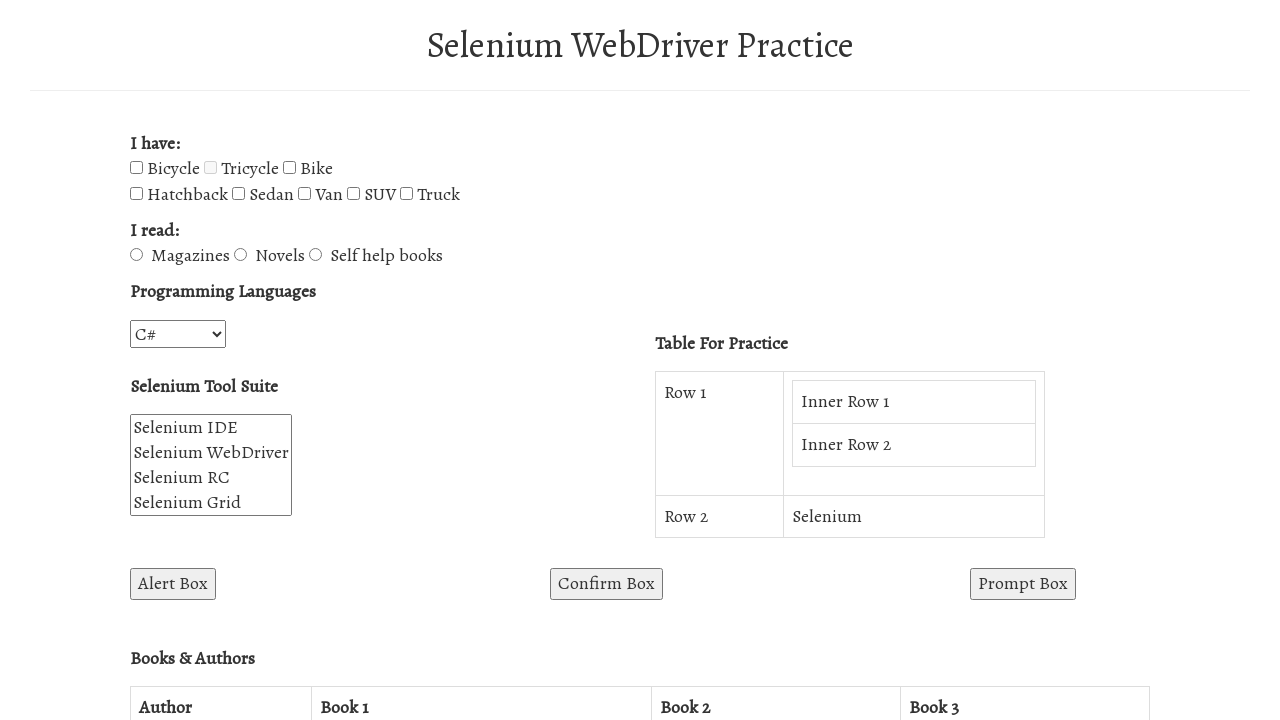

Retrieved all dropdown option text contents
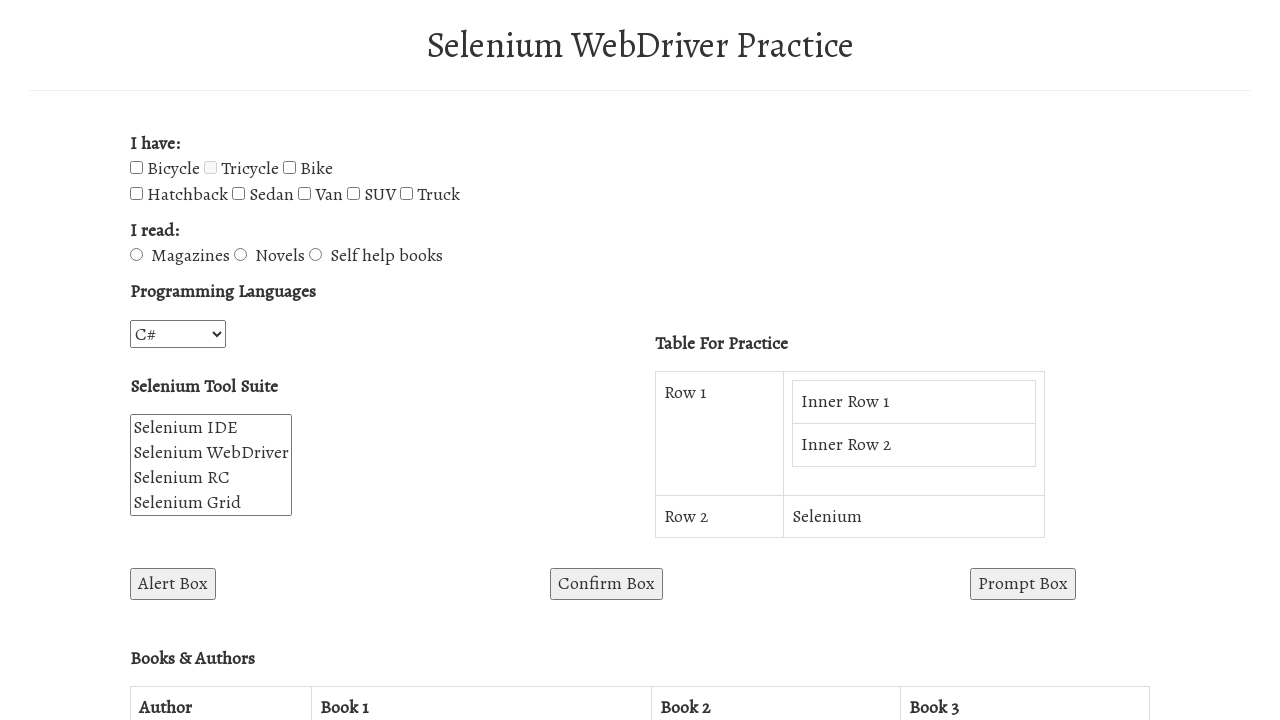

Printed dropdown option: 'Java'
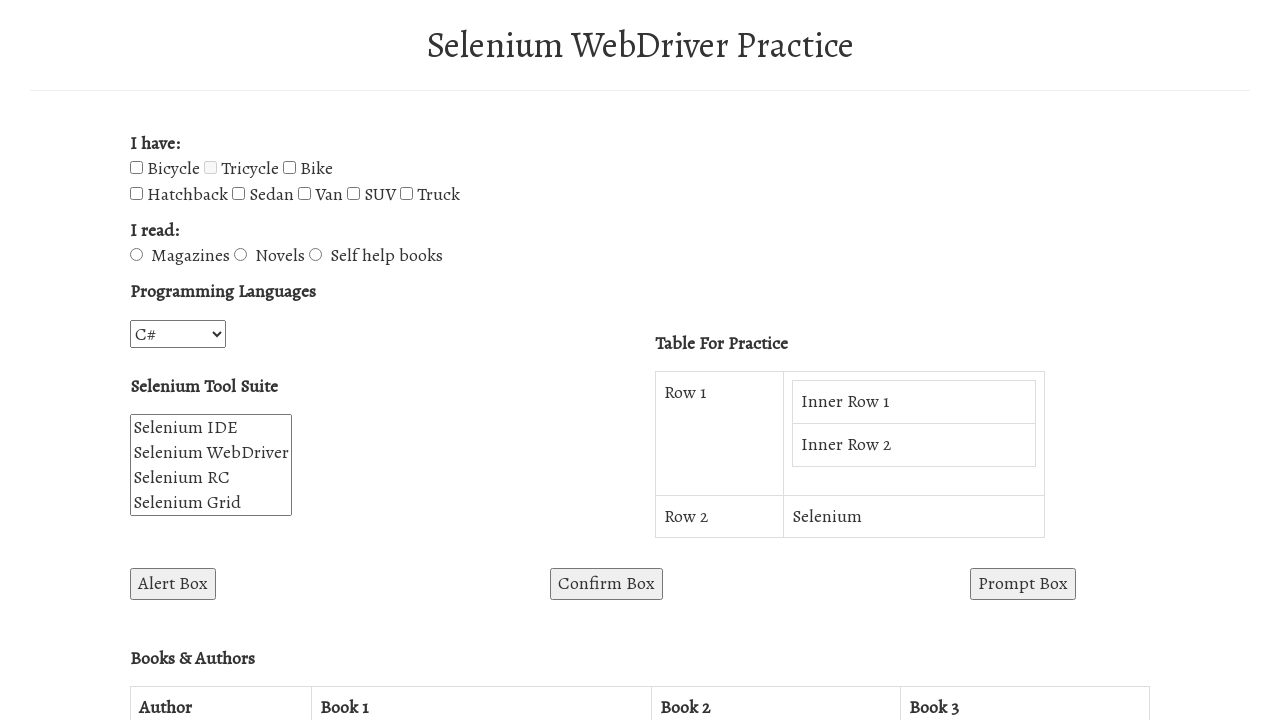

Printed dropdown option: 'C++'
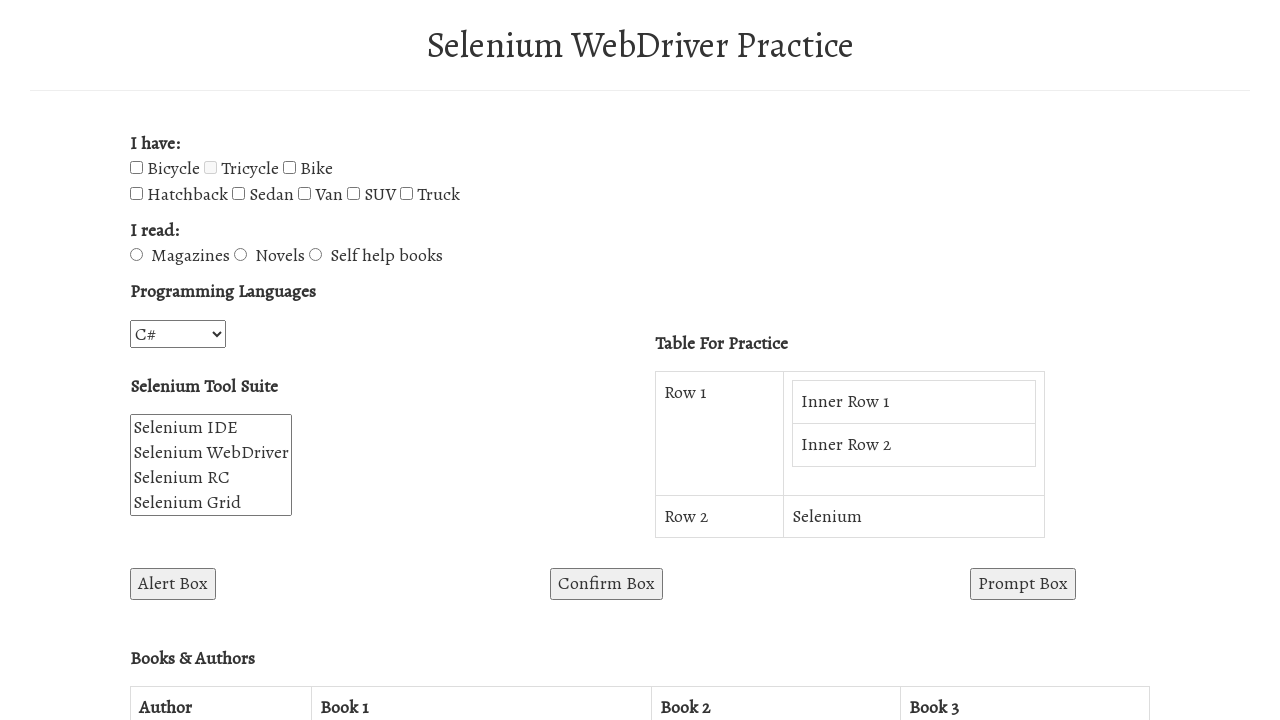

Printed dropdown option: 'C#'
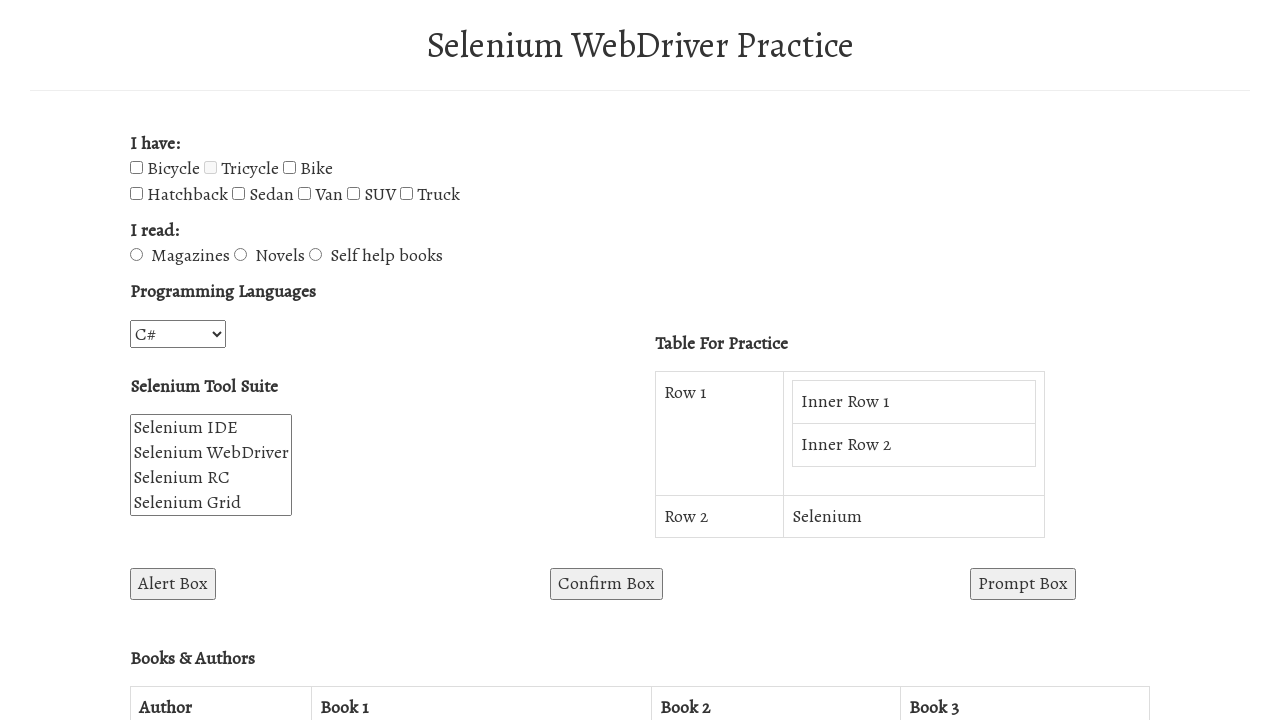

Printed dropdown option: 'JavaScript'
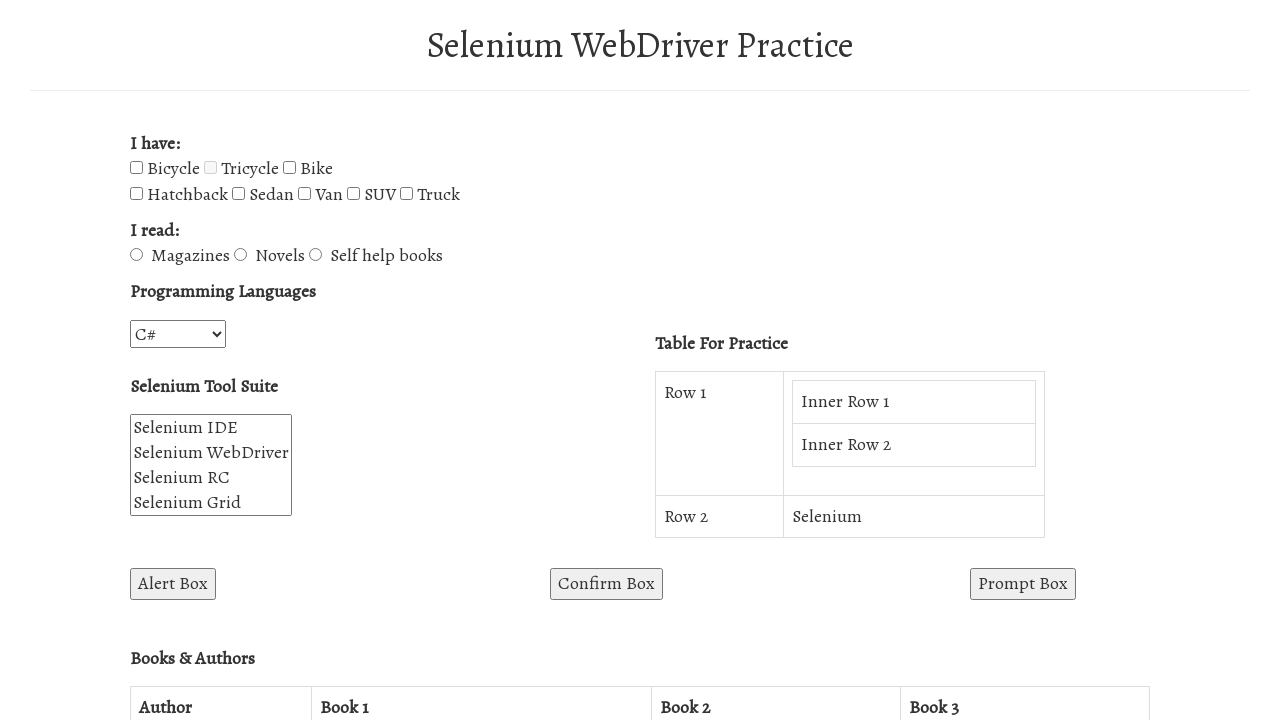

Printed dropdown option: 'Python'
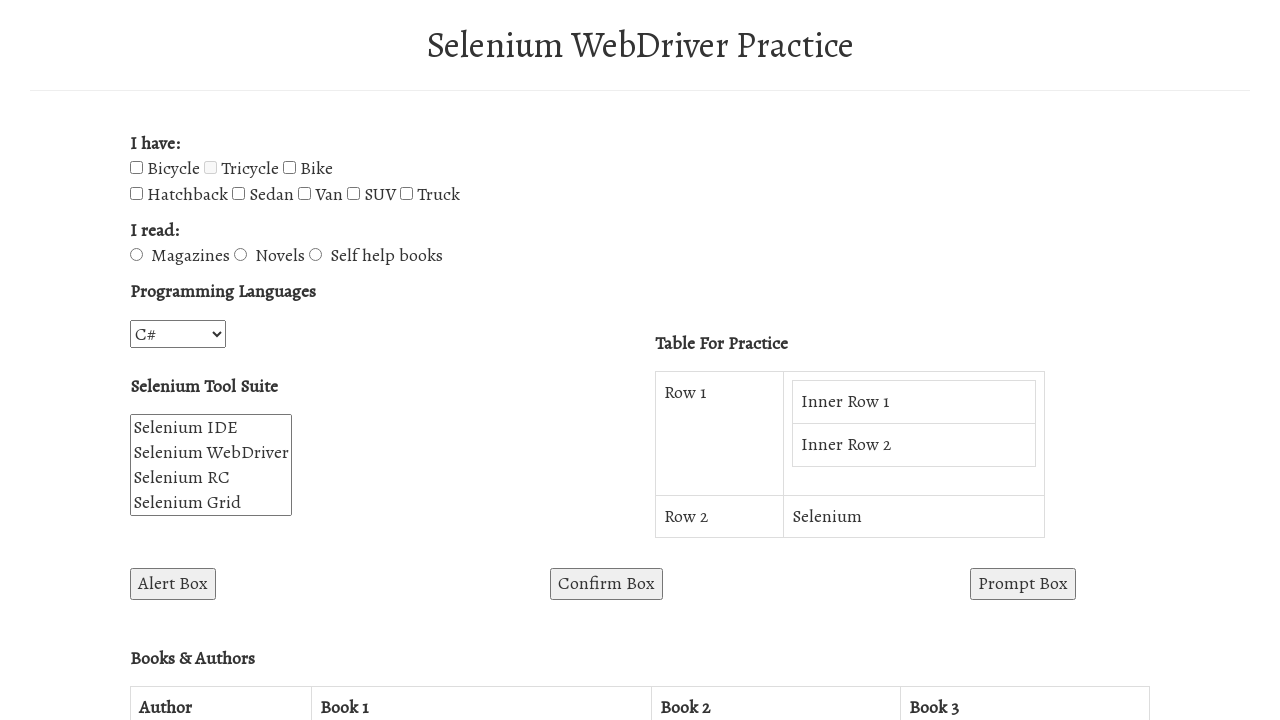

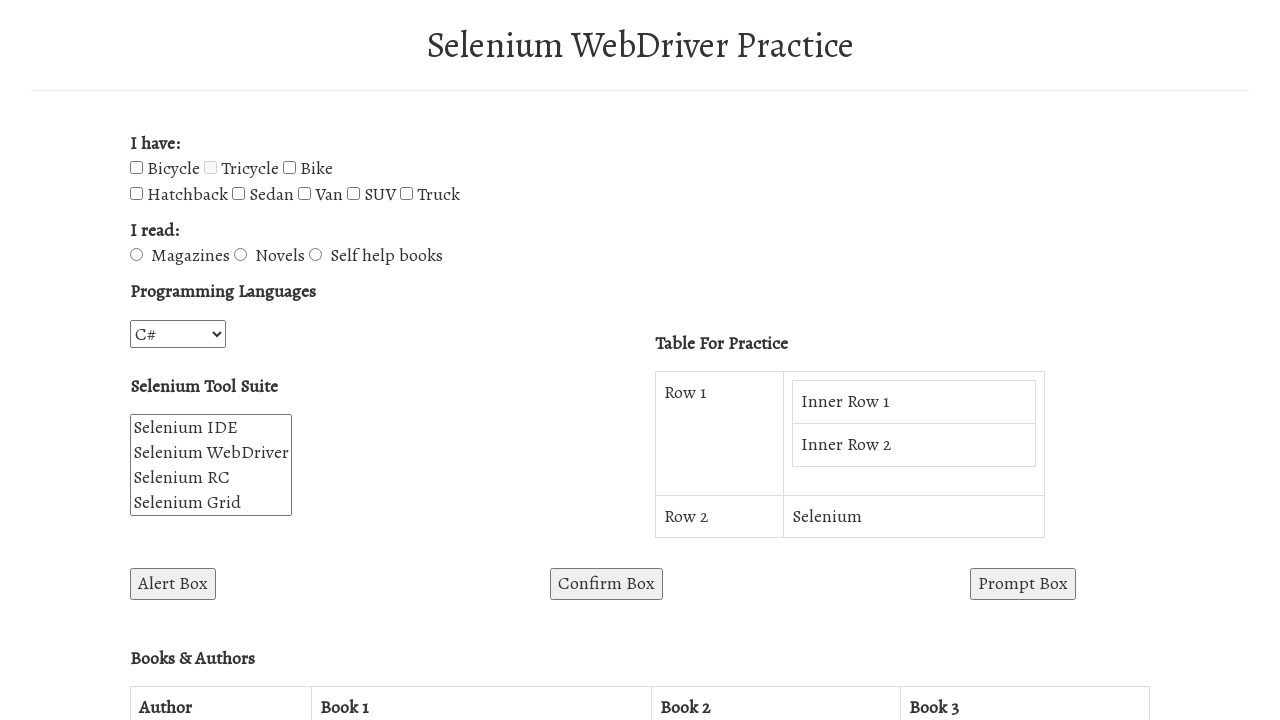